Tests the complete purchase flow on an e-commerce site by adding a Samsung product to cart, navigating to checkout, filling order details, and completing the purchase

Starting URL: https://www.demoblaze.com/

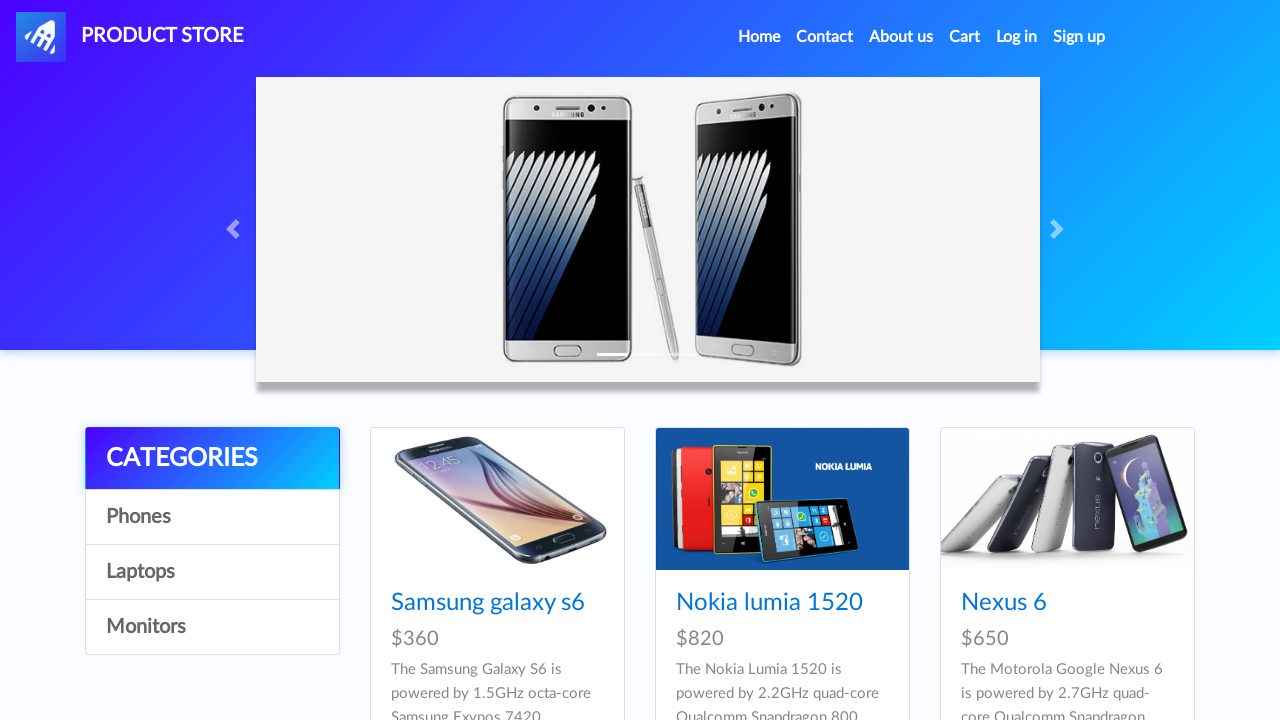

Clicked on Samsung product at (488, 603) on xpath=//*[@id='tbodyid']/div[1]/div/div/h4/a
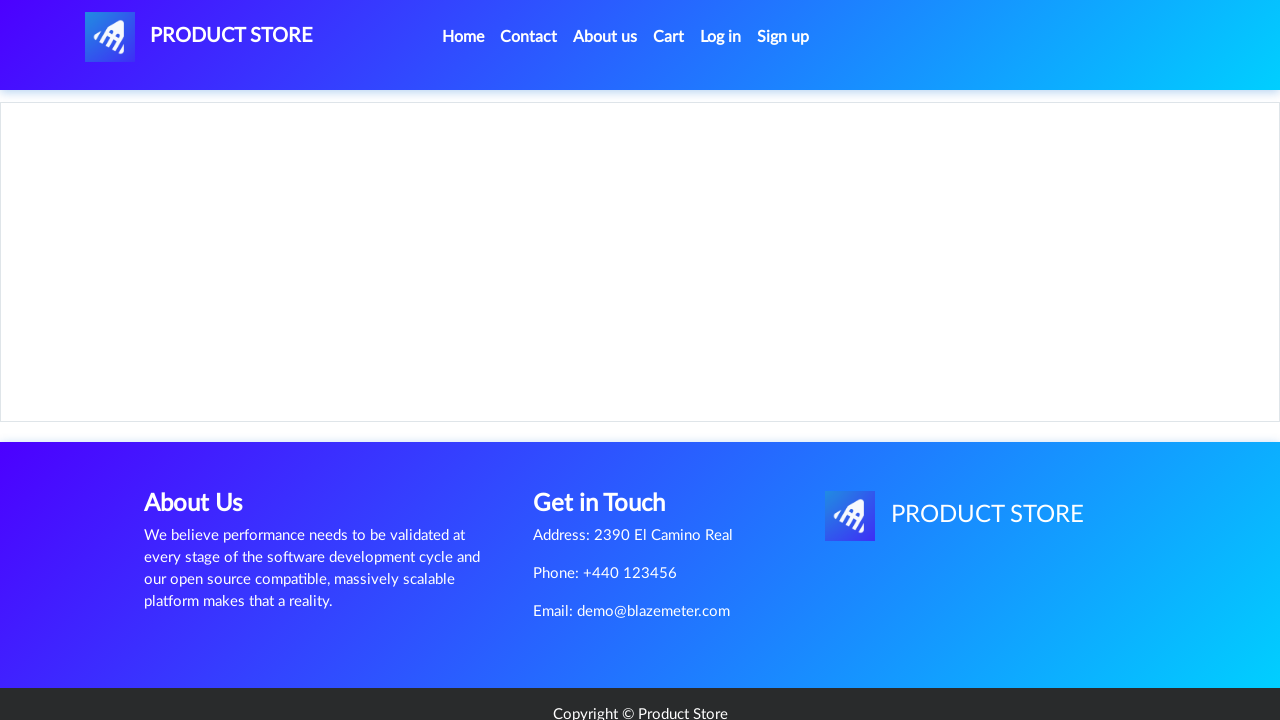

Waited for product page to load
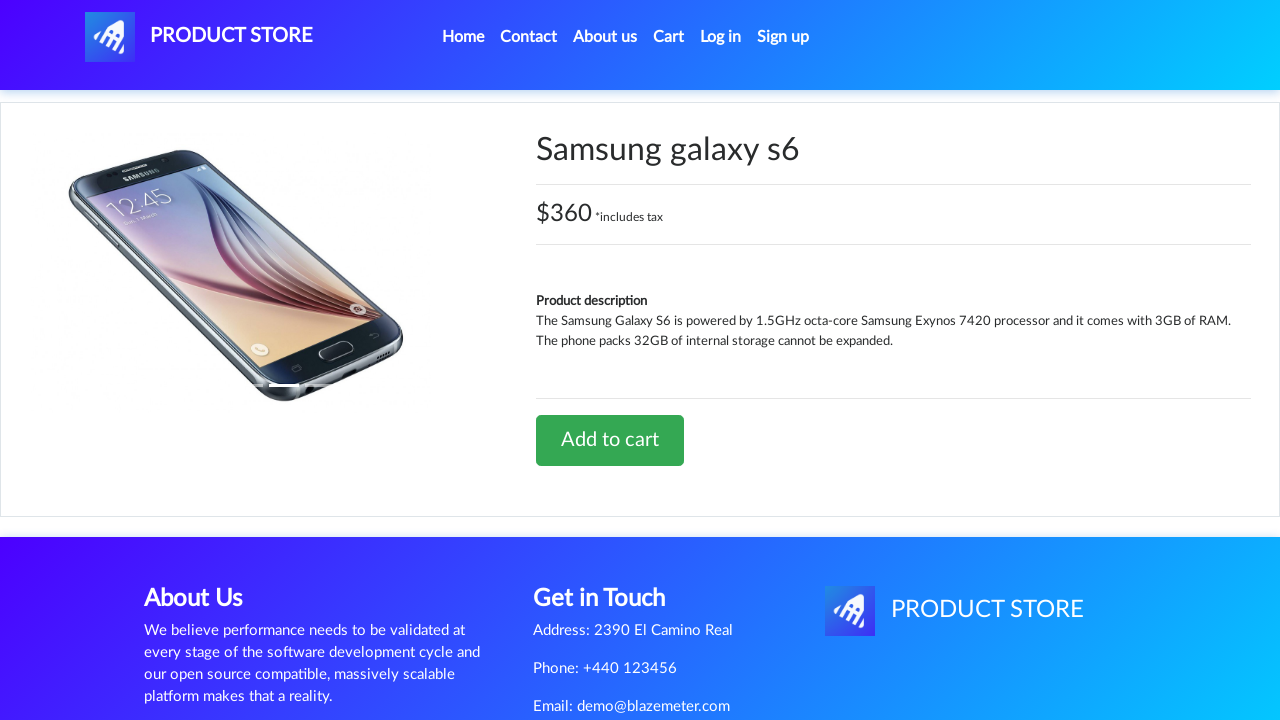

Clicked add to cart button at (610, 440) on xpath=//*[@id='tbodyid']/div[2]/div/a
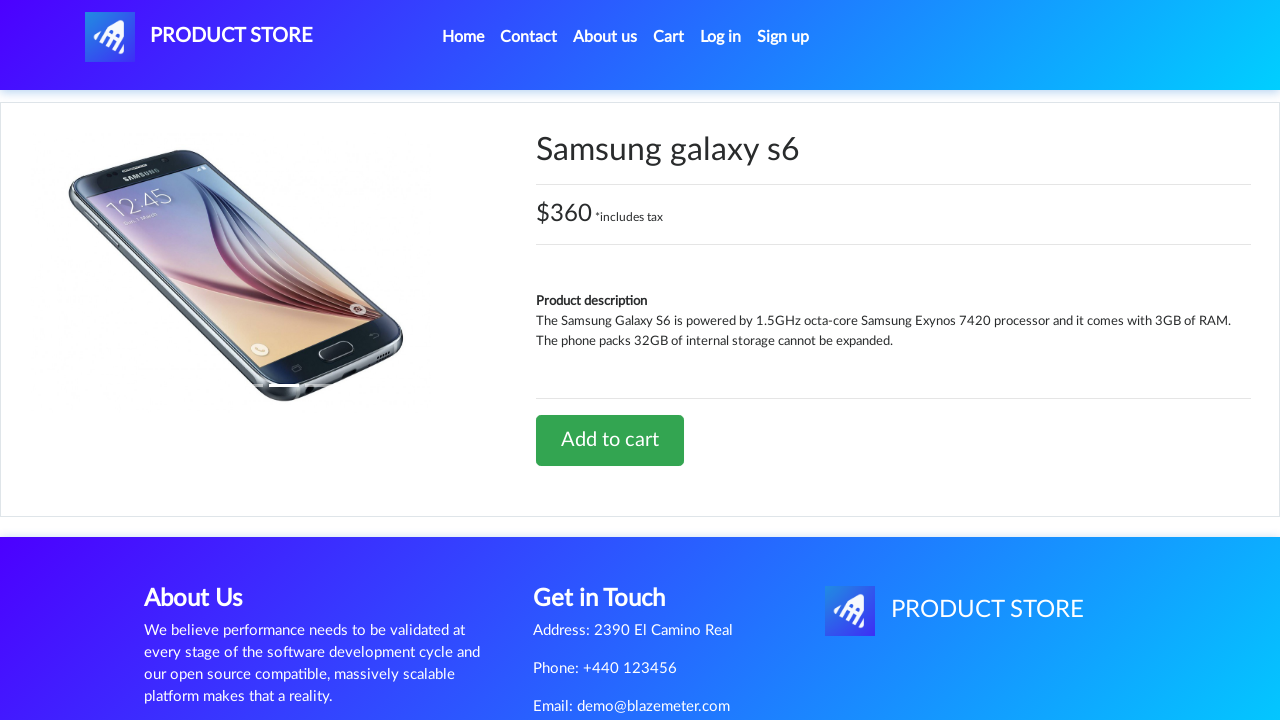

Set up dialog handler to accept alerts
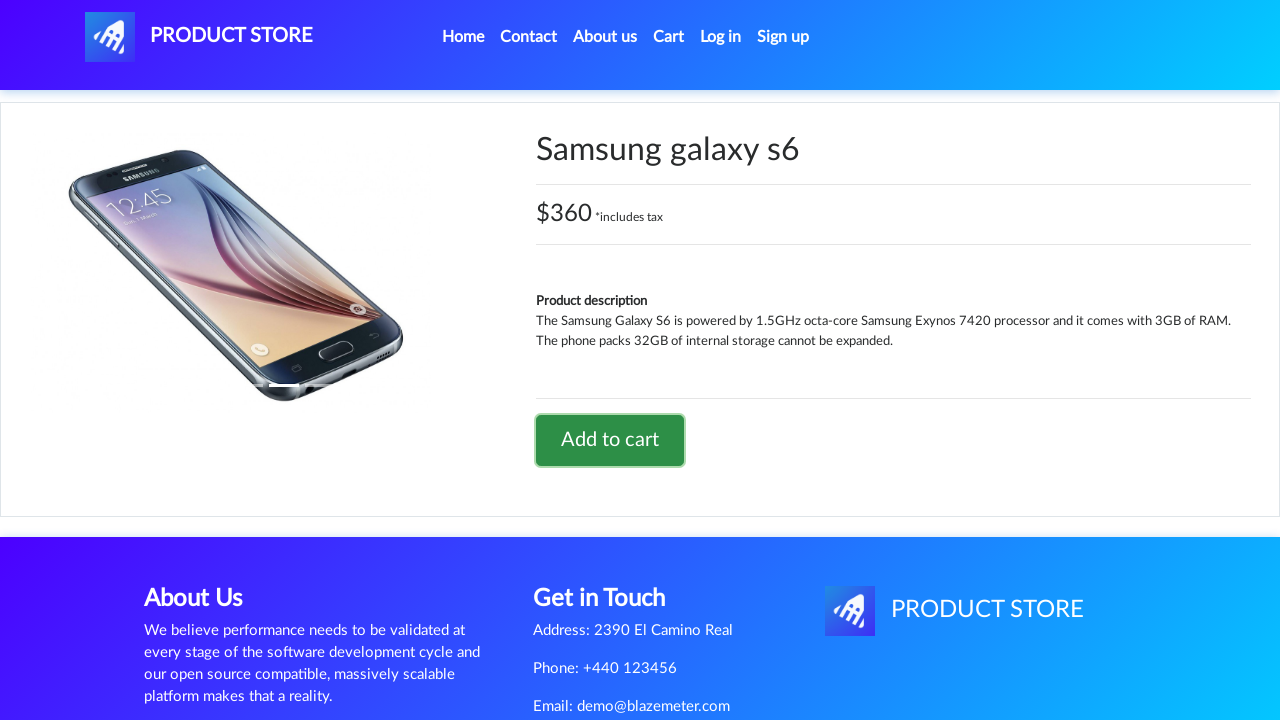

Waited for alert dialog to be processed
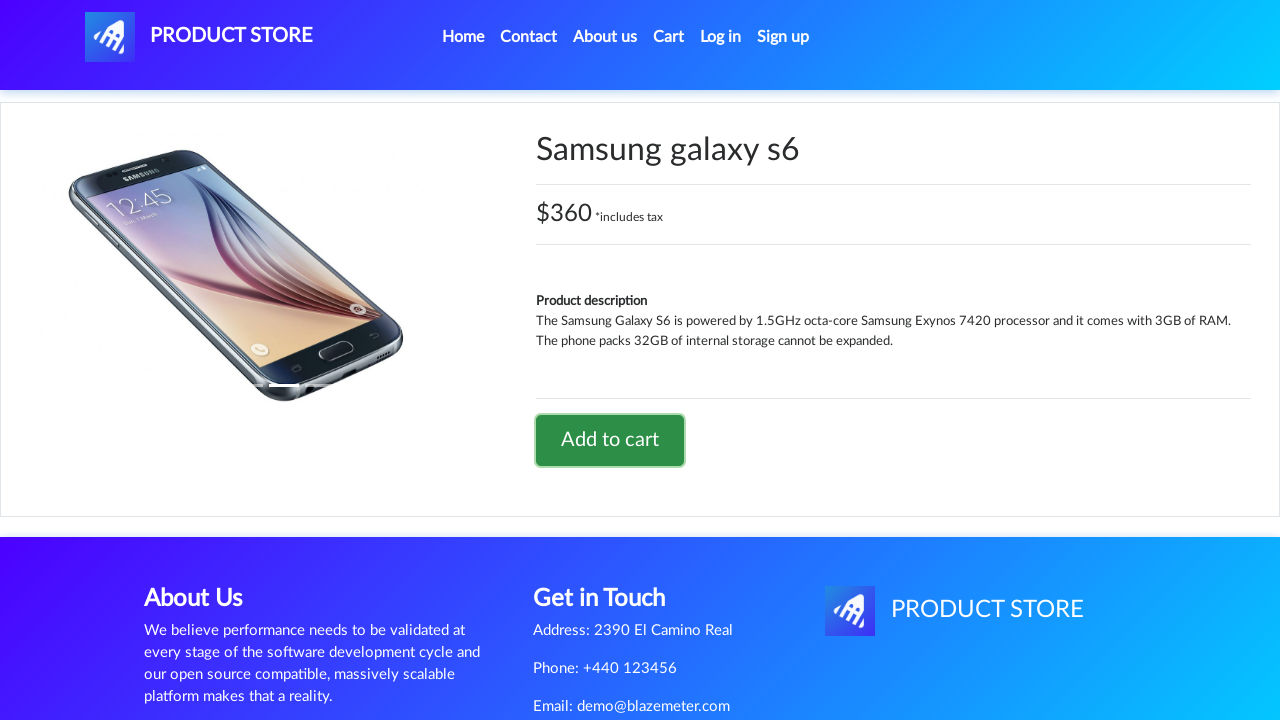

Clicked on Cart link at (669, 37) on text=Cart
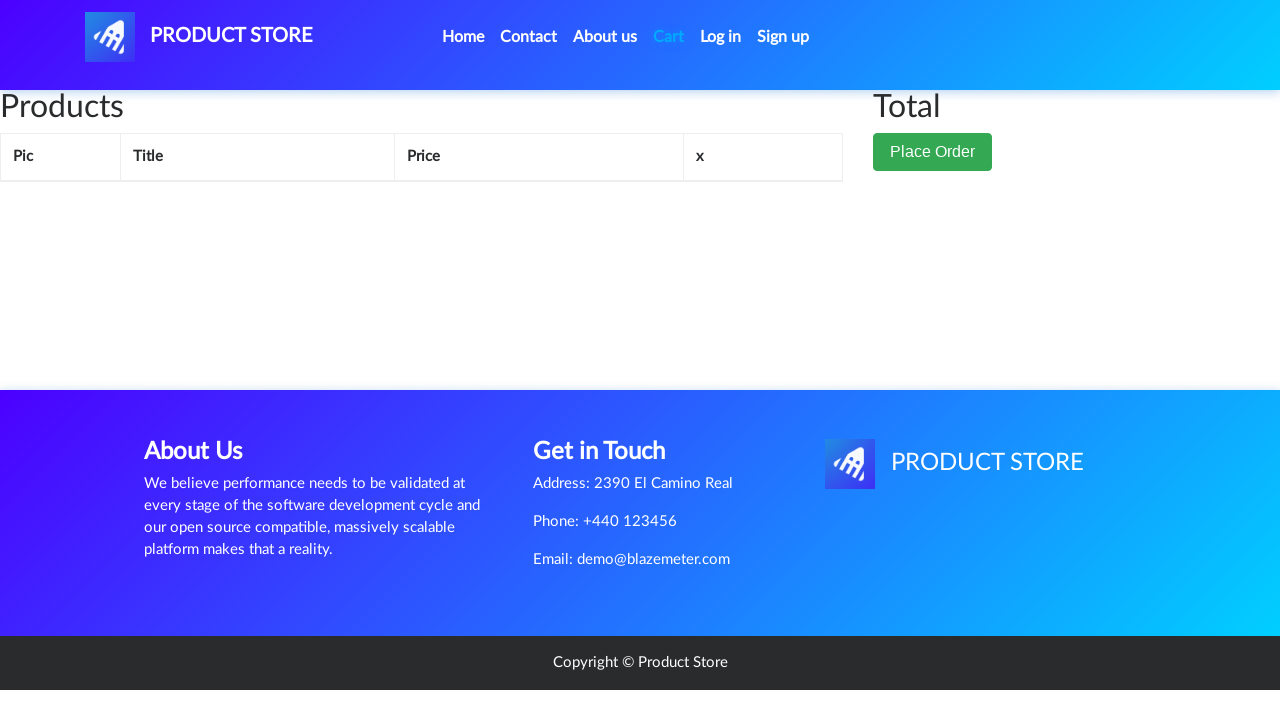

Waited for cart page to load
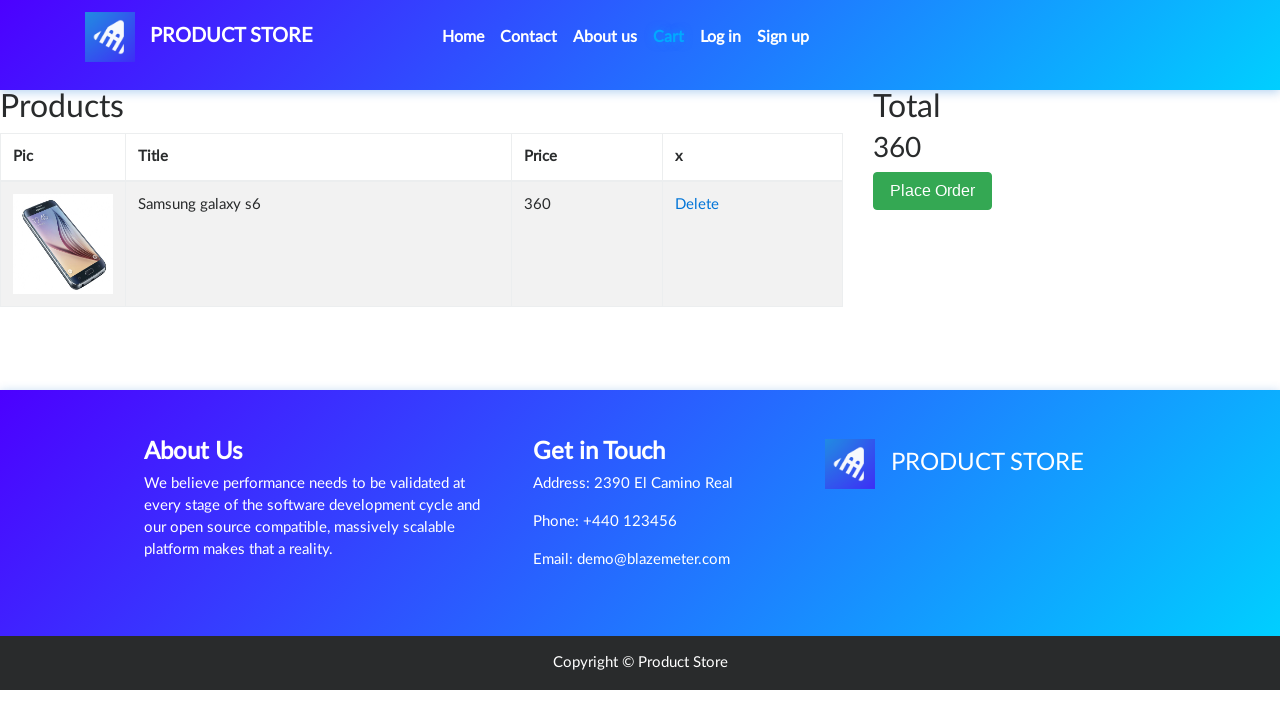

Clicked place order button at (933, 191) on xpath=//*[@id='page-wrapper']/div/div[2]/button
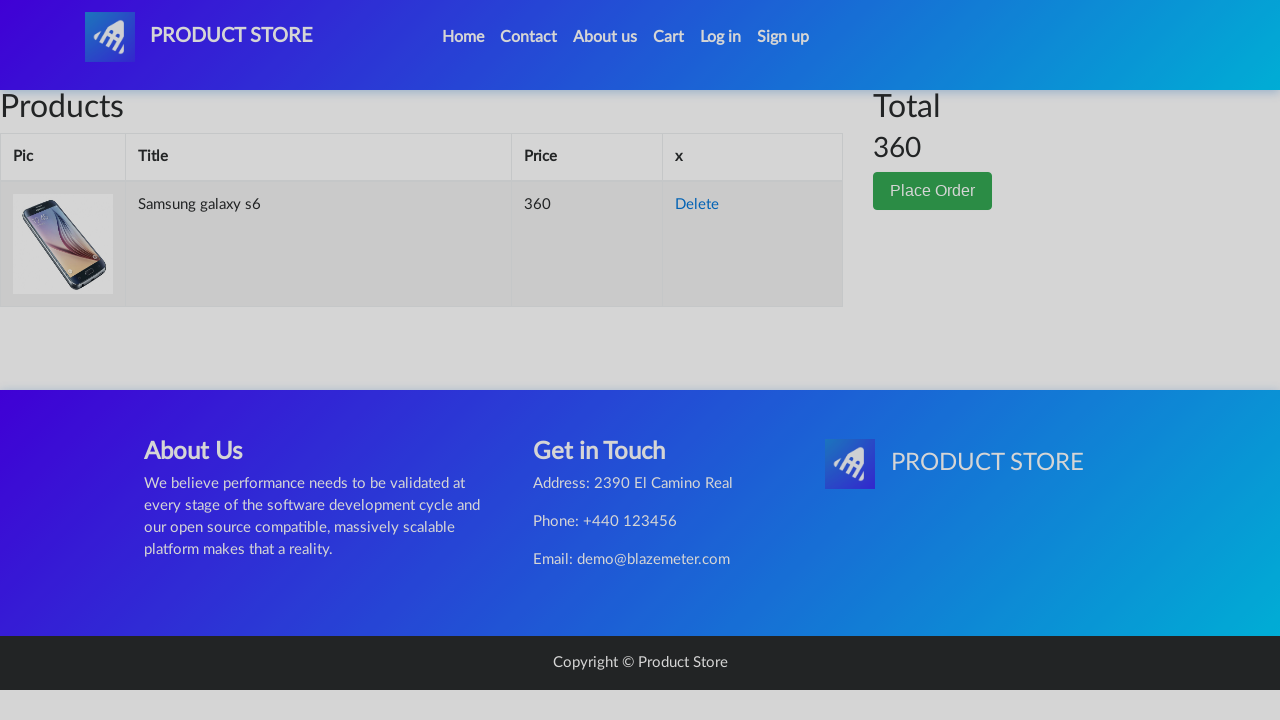

Waited for order form to load
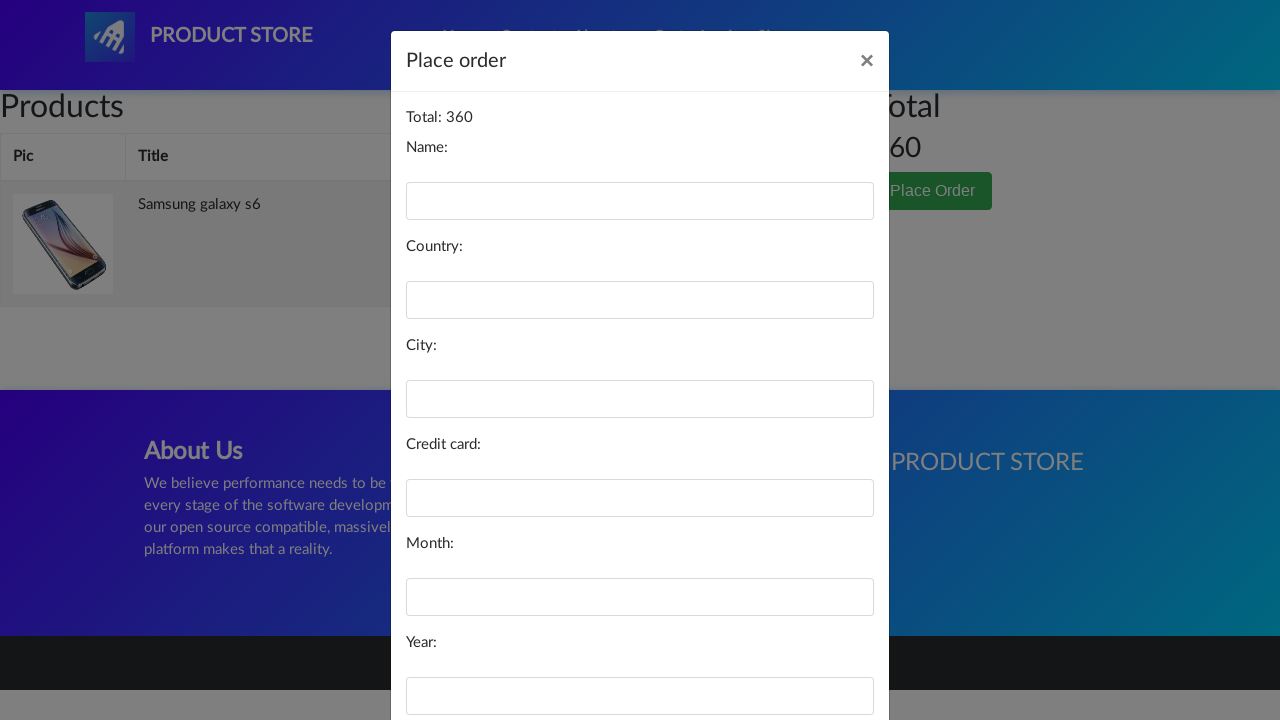

Filled name field with 'John Smith' on #name
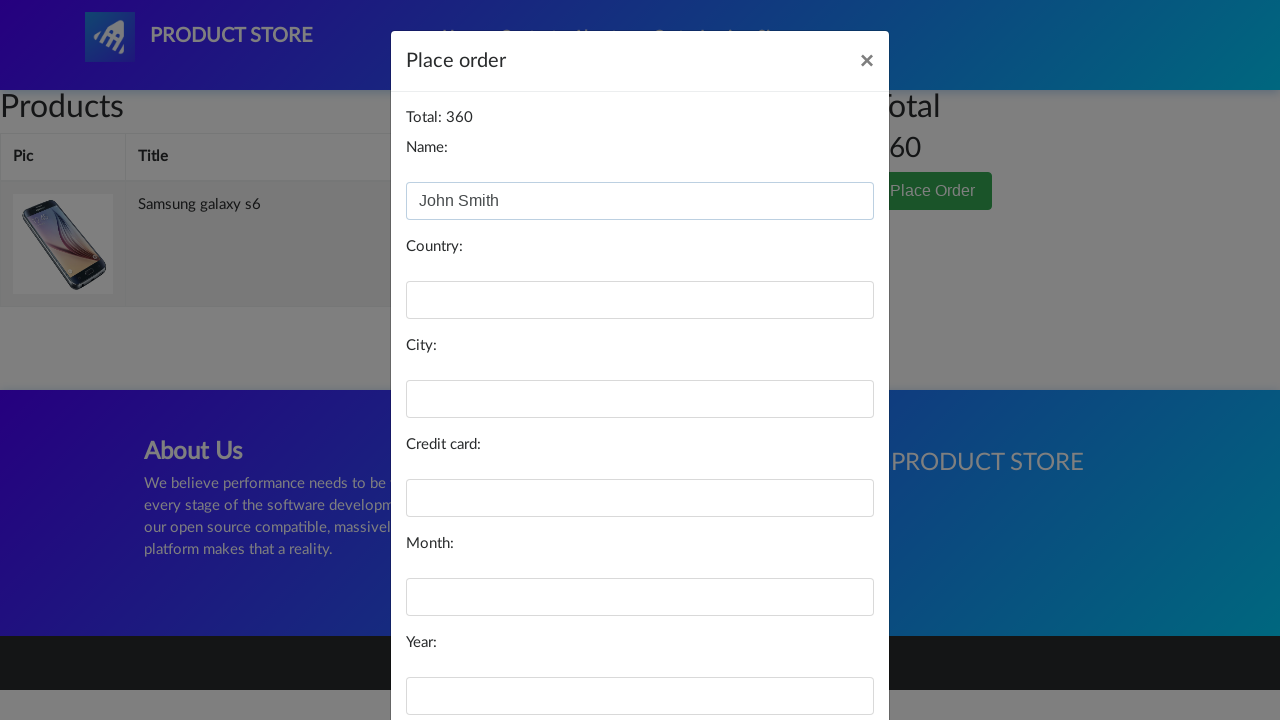

Filled country field with 'United States' on #country
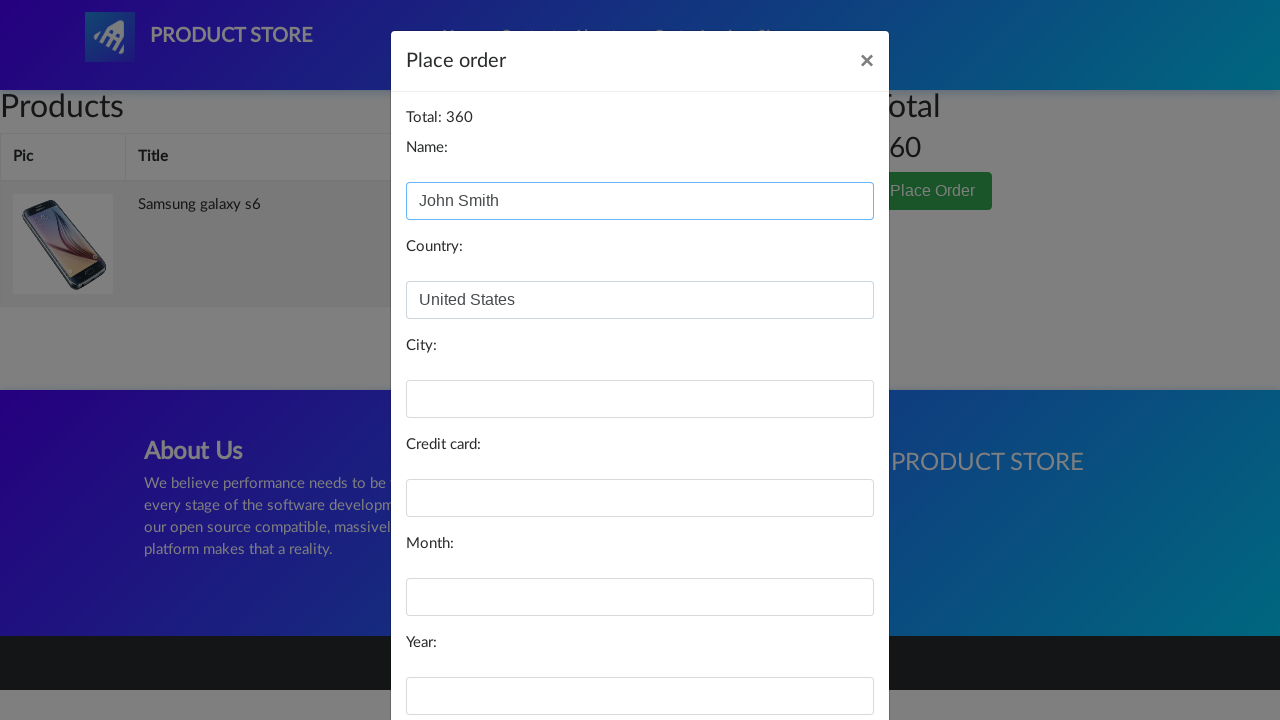

Filled city field with 'New York' on #city
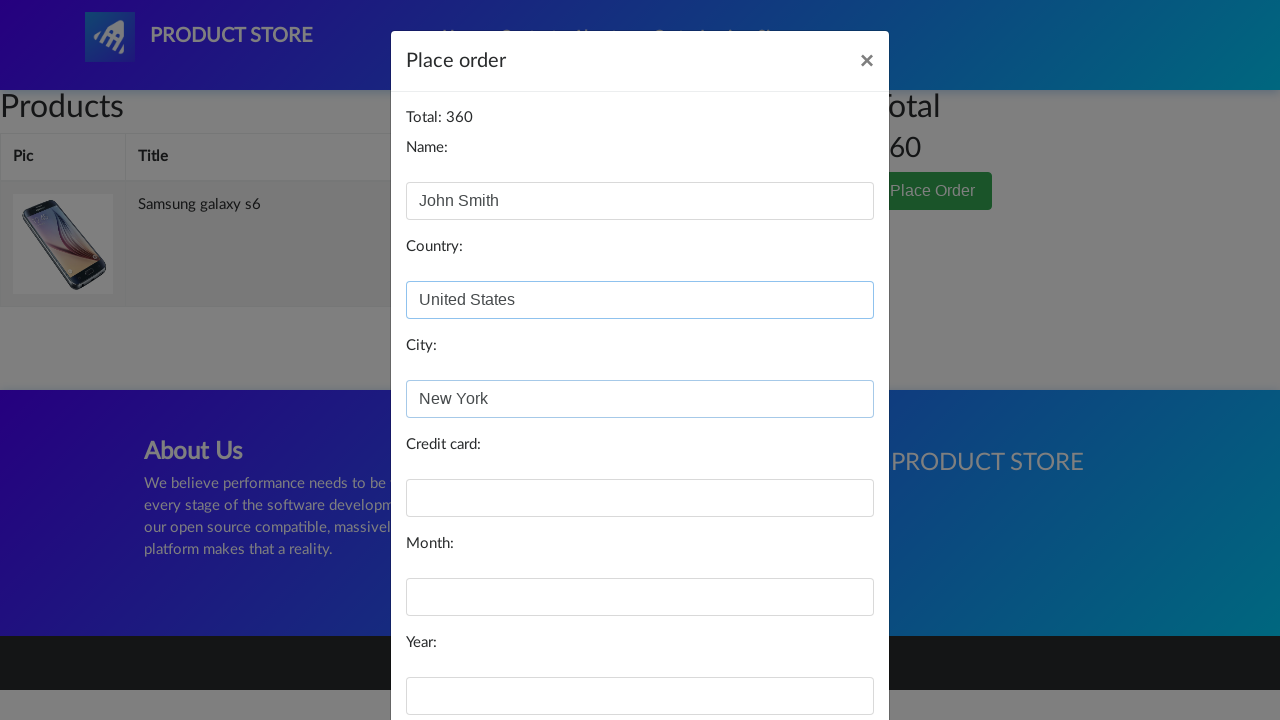

Filled card field with test credit card number on #card
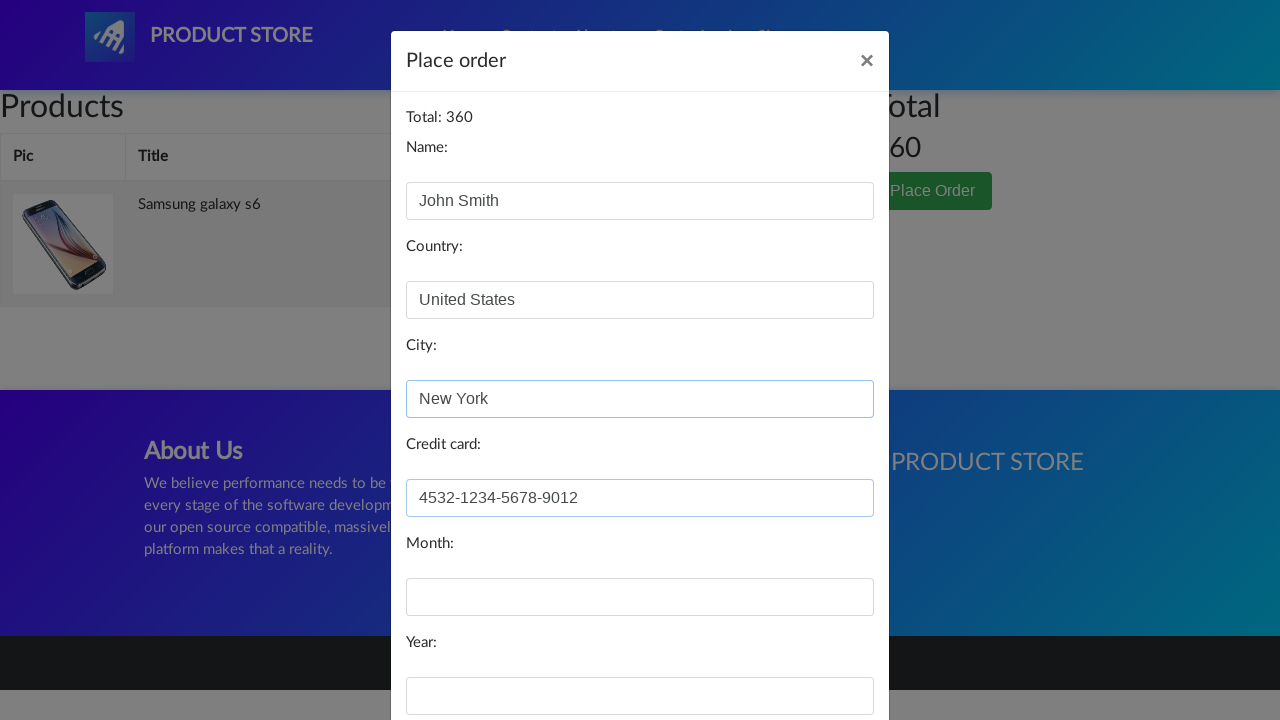

Filled month field with 'November' on #month
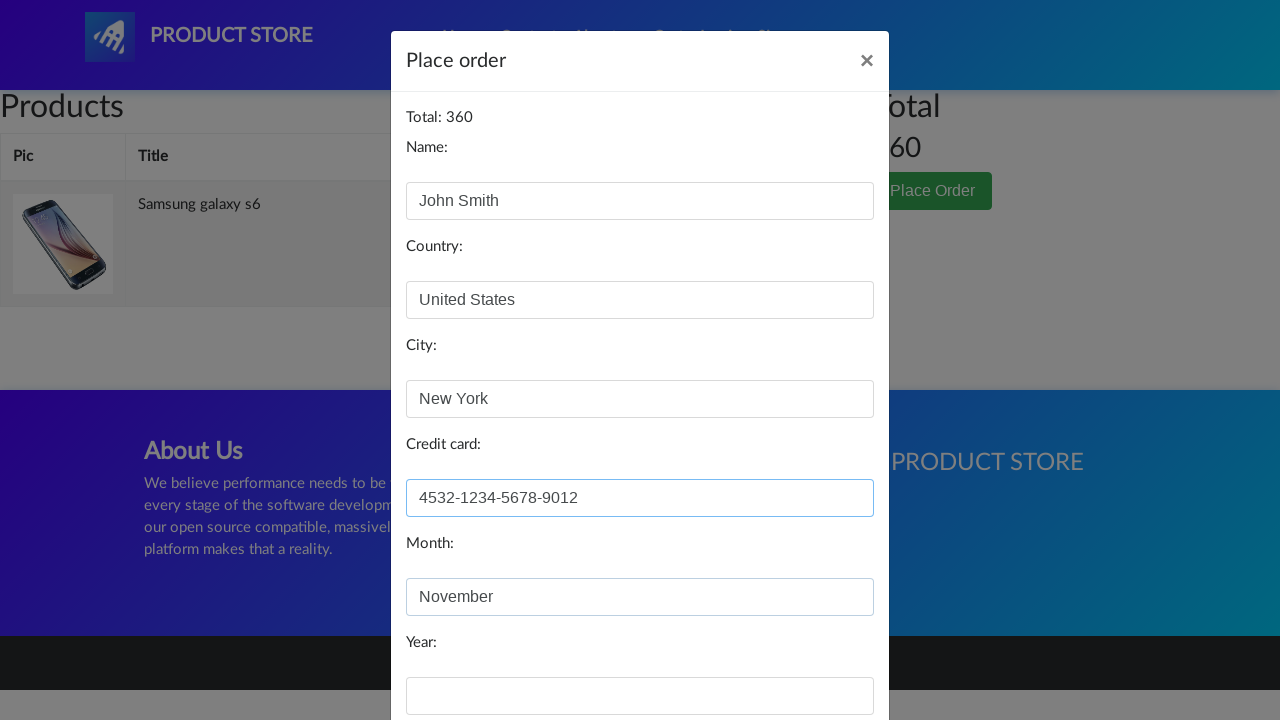

Filled year field with '2024' on #year
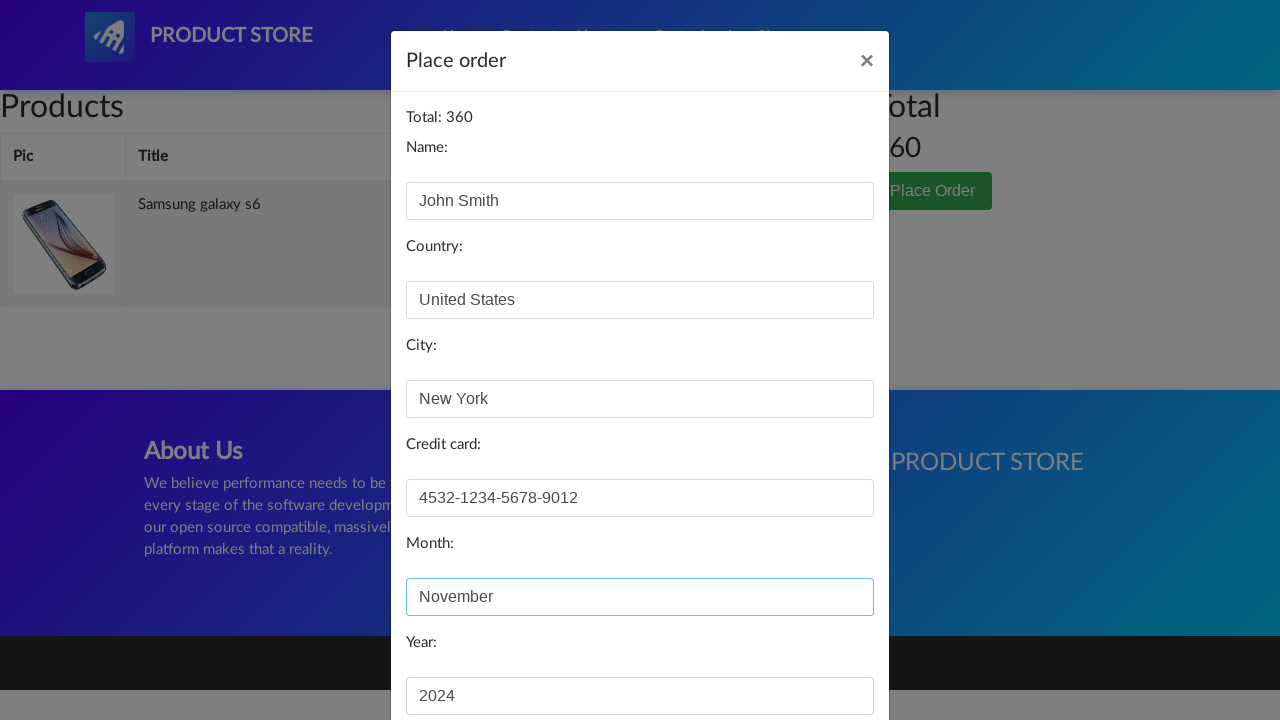

Clicked purchase button to complete order at (823, 655) on xpath=//*[@id='orderModal']/div/div/div[3]/button[2]
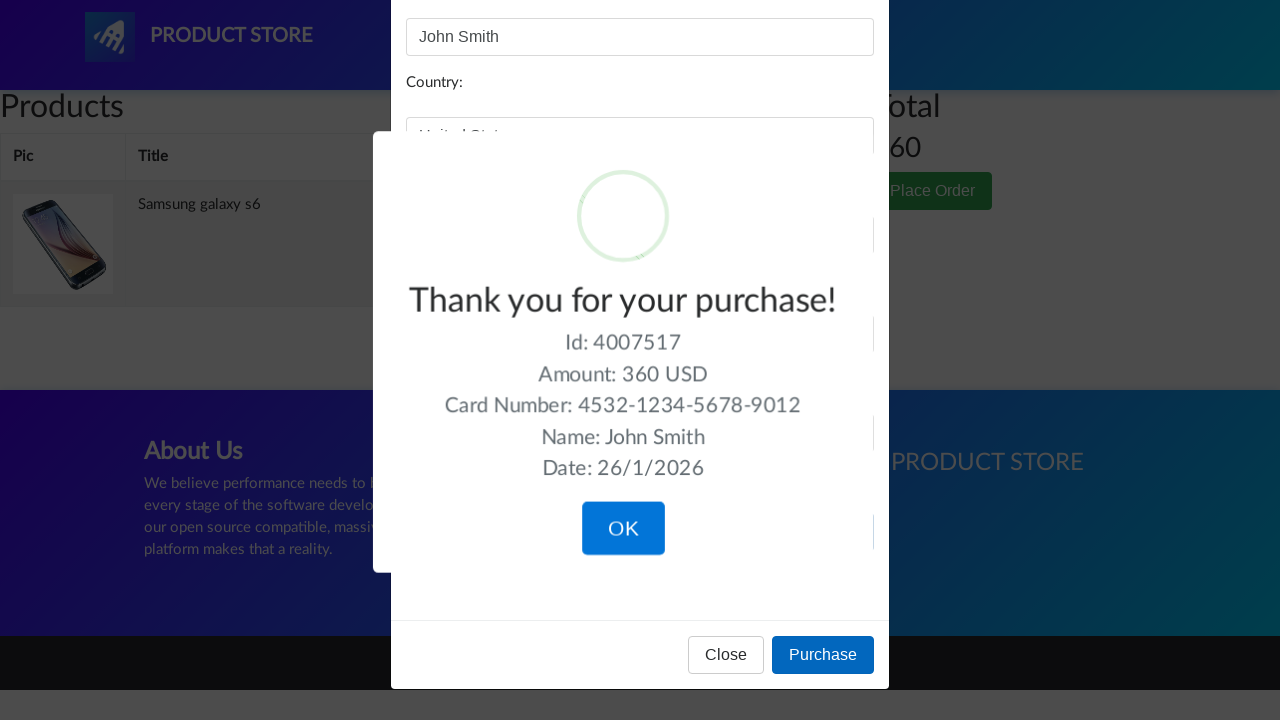

Waited for order confirmation message to appear
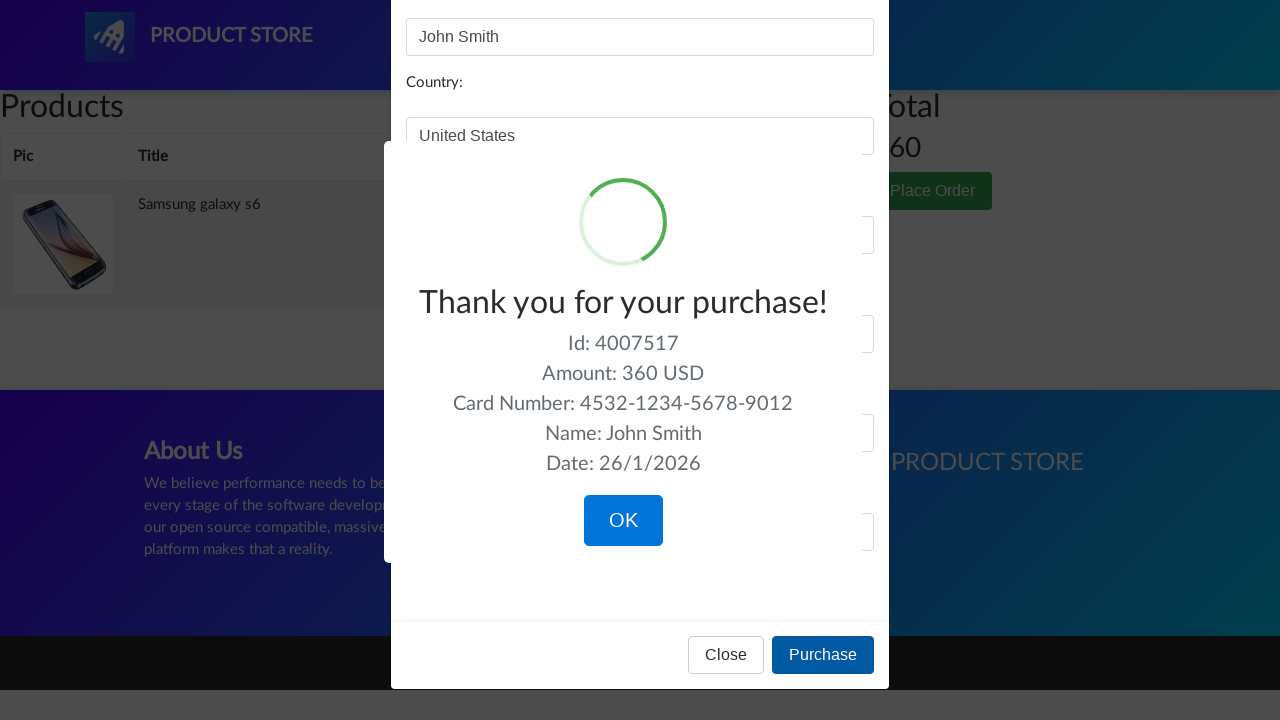

Retrieved confirmation text: Thank you for your purchase!
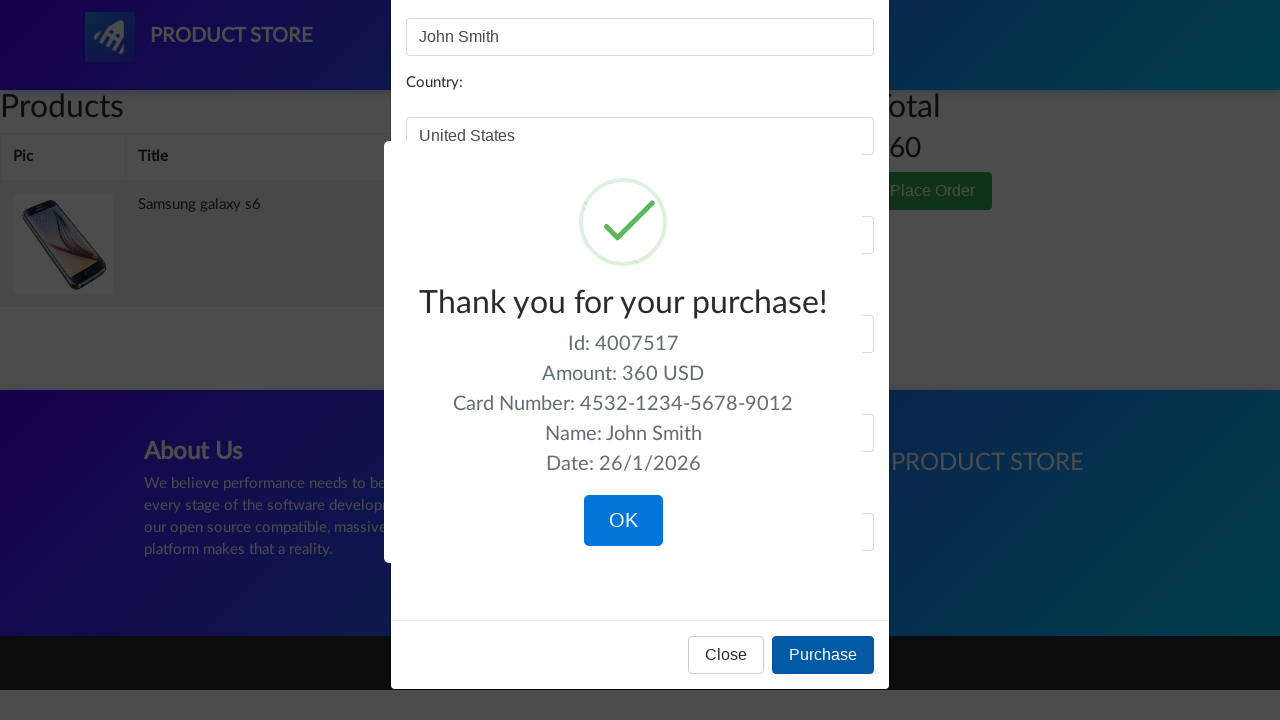

Clicked button to close confirmation dialog at (623, 521) on xpath=/html/body/div[10]/div[7]/div/button
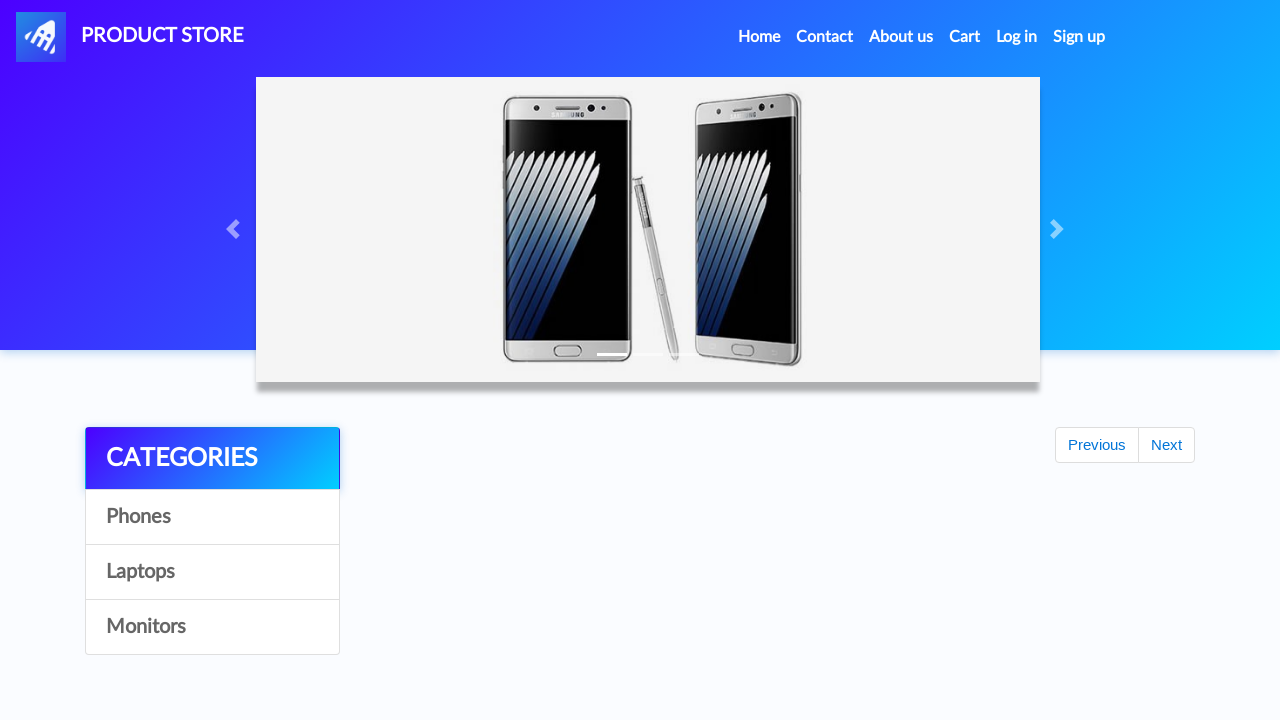

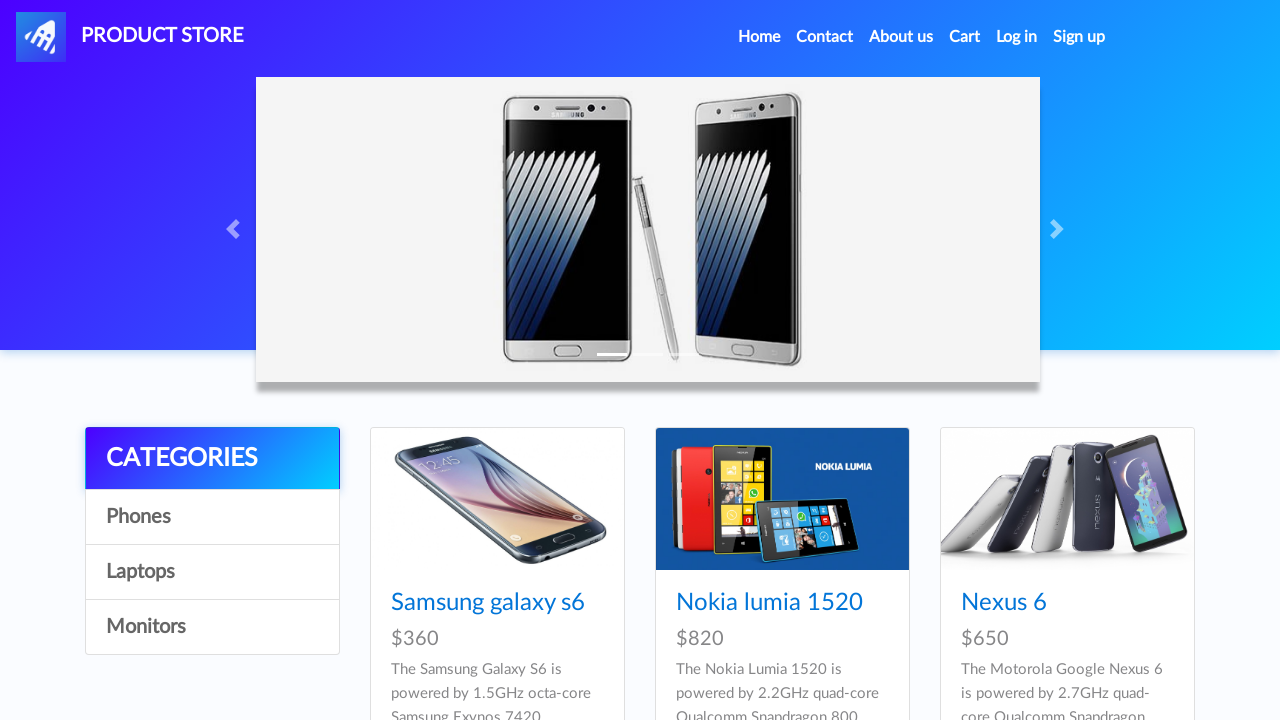